Tests drag and drop functionality on the jQuery UI demo page by switching to an iframe and dragging an element to a drop target

Starting URL: https://jqueryui.com/droppable/

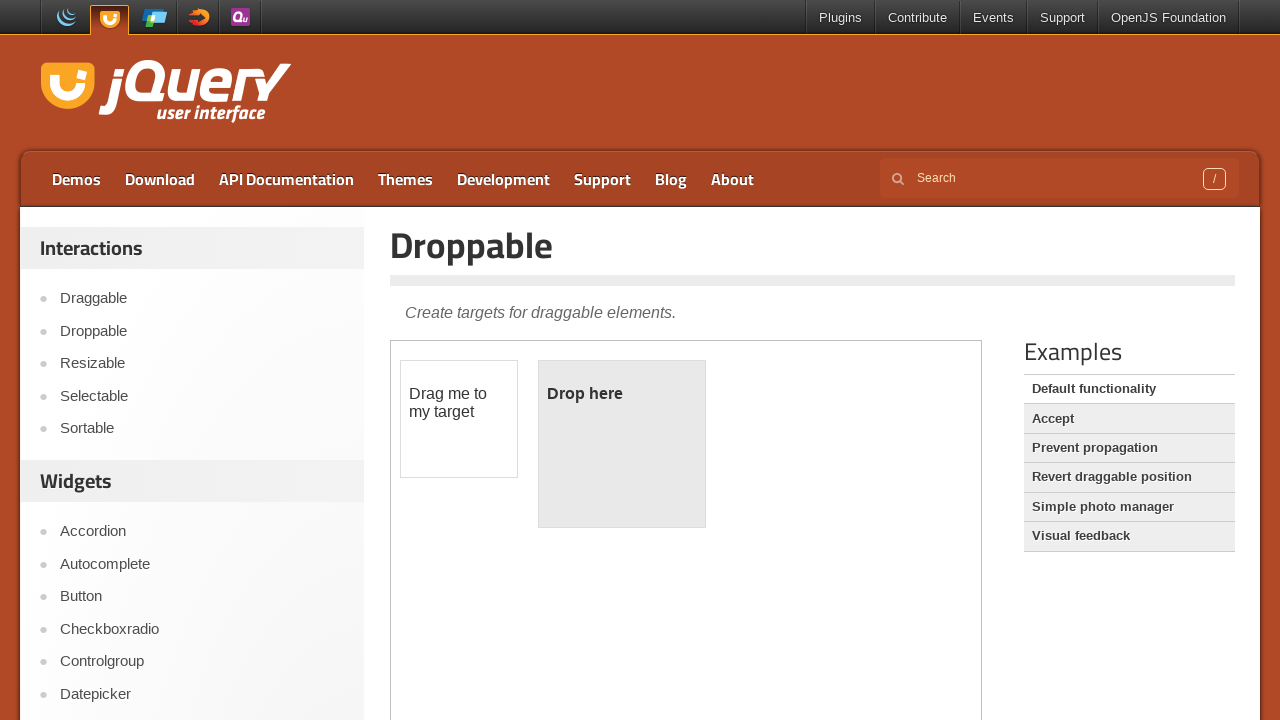

Located the demo iframe on the page
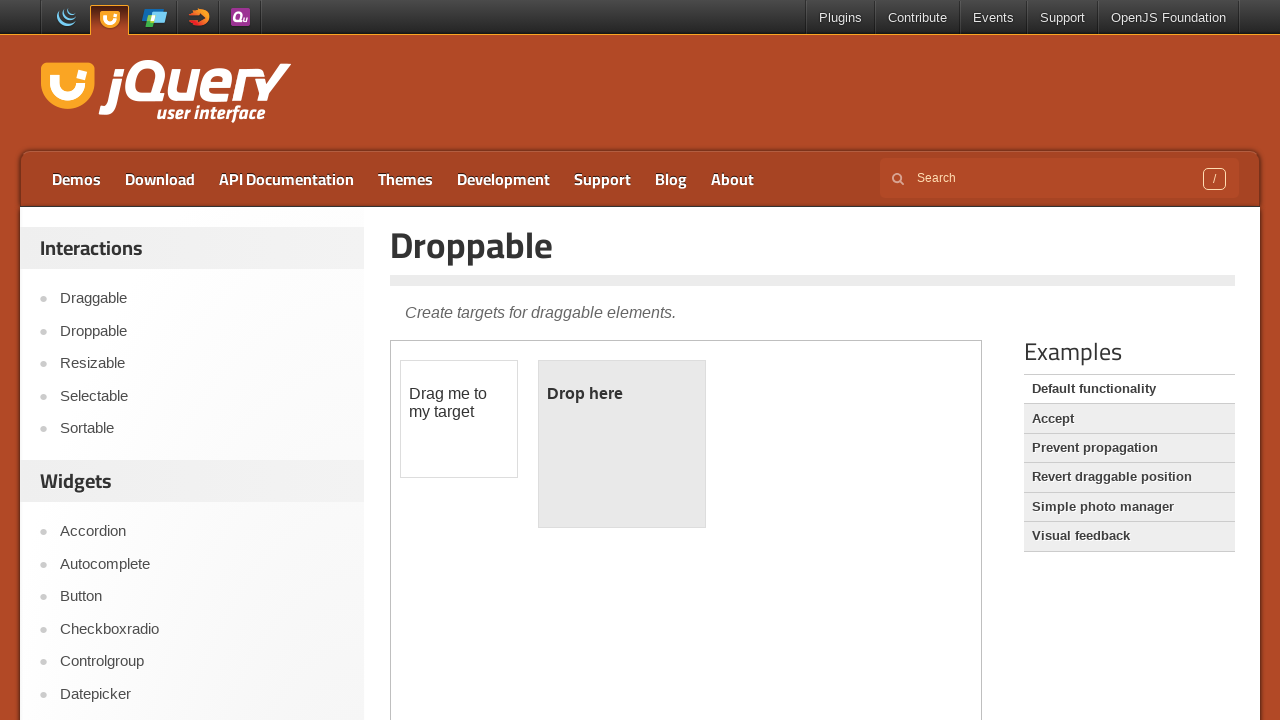

Located the draggable element with ID 'draggable' within the iframe
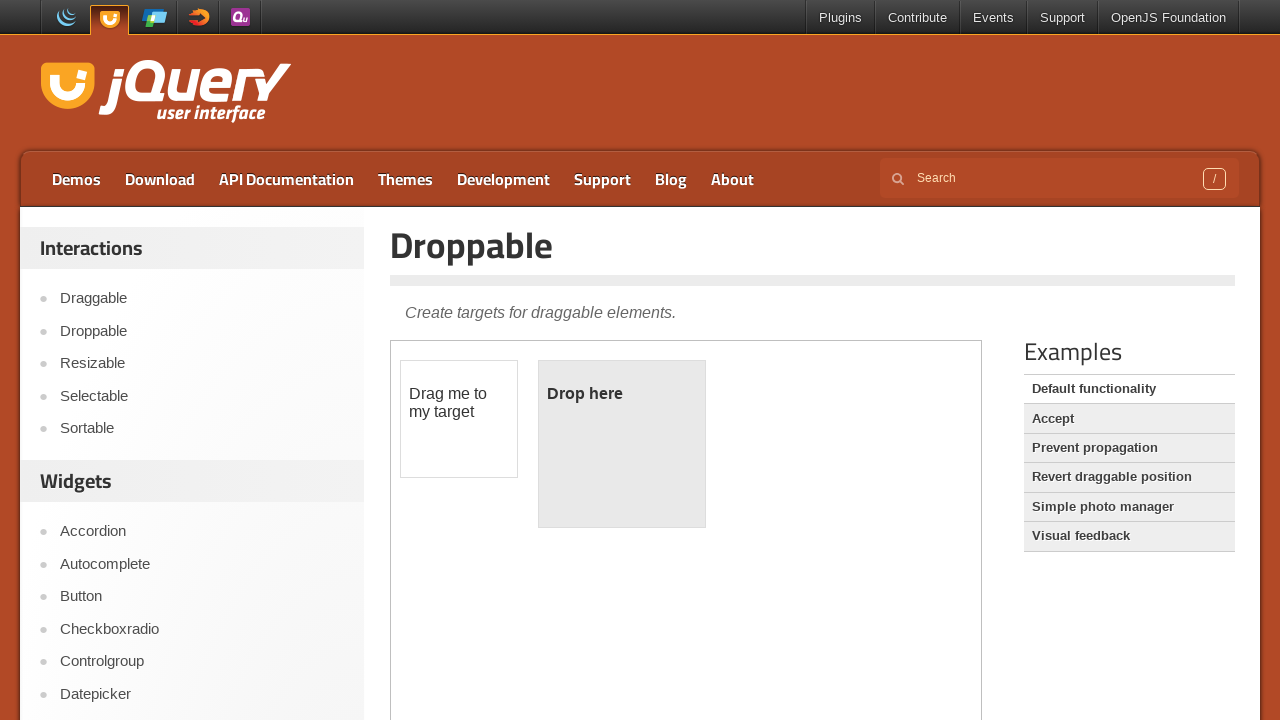

Located the droppable target element with ID 'droppable' within the iframe
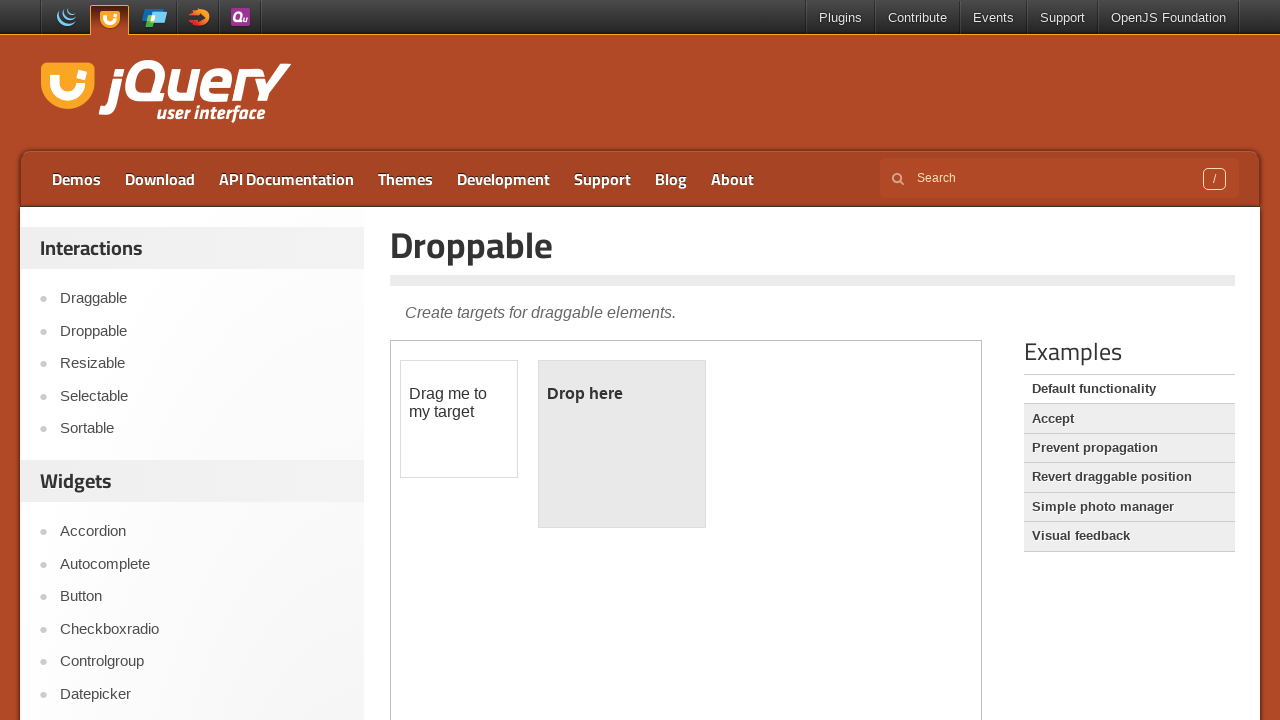

Dragged the draggable element to the droppable target element at (622, 444)
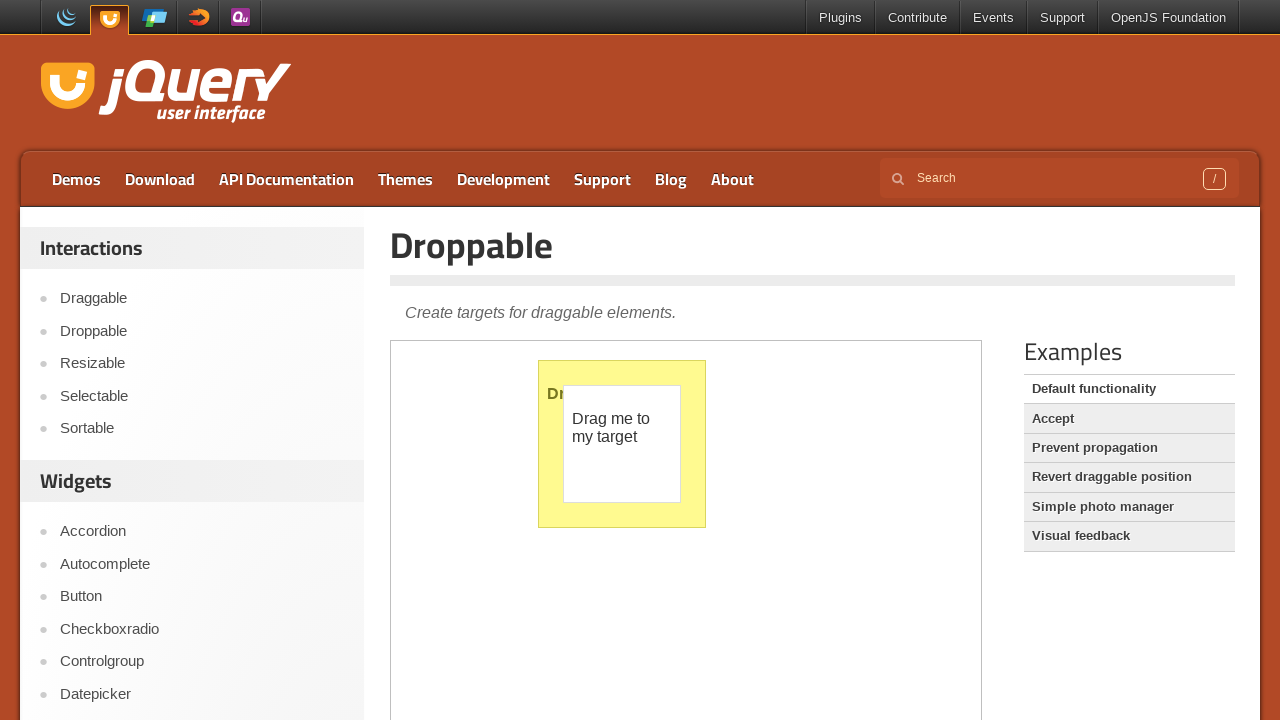

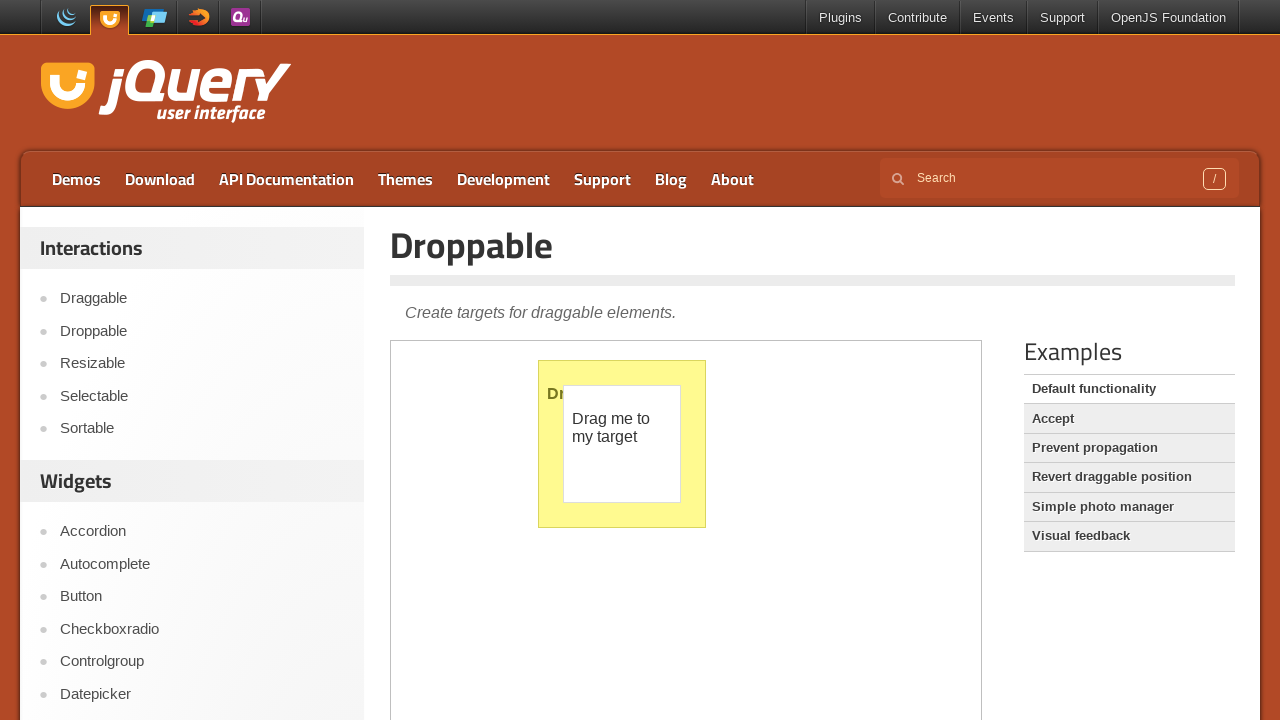